Tests iframe handling by navigating to a frames demo page, verifying the frame count, and filling text inputs within 5 different iframes.

Starting URL: https://ui.vision/demo/webtest/frames/

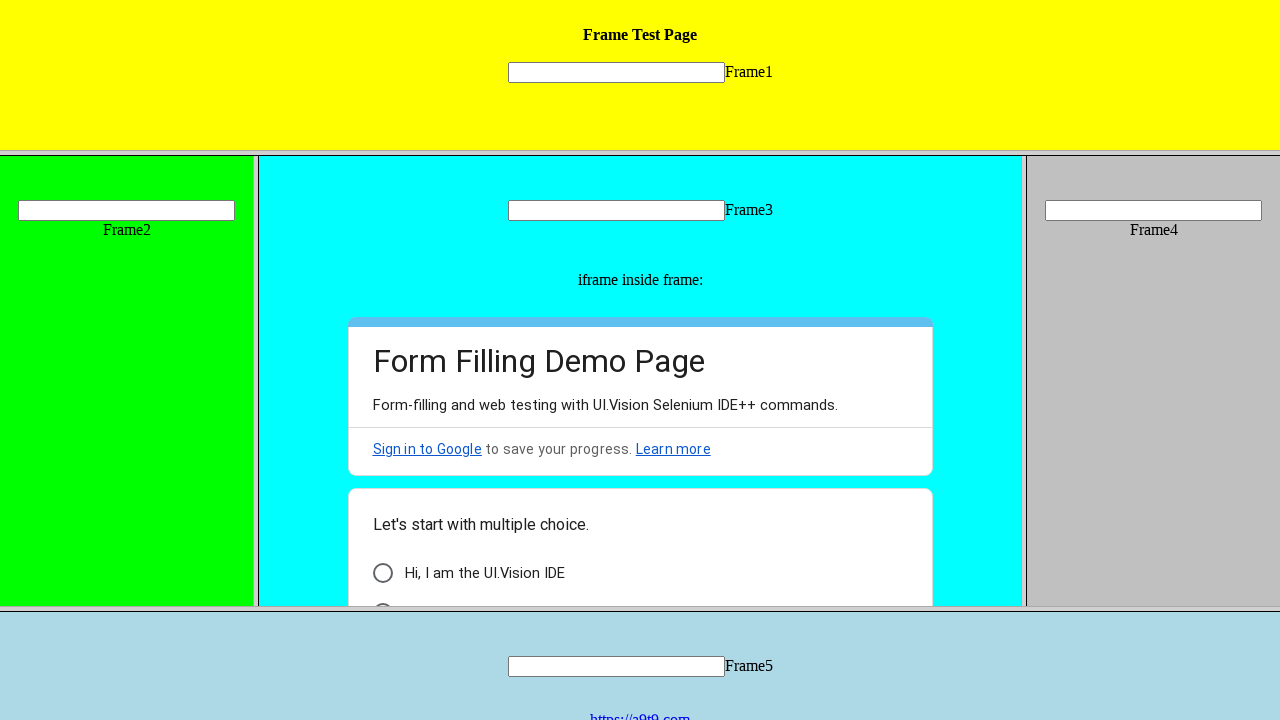

Verified page contains 7 frames
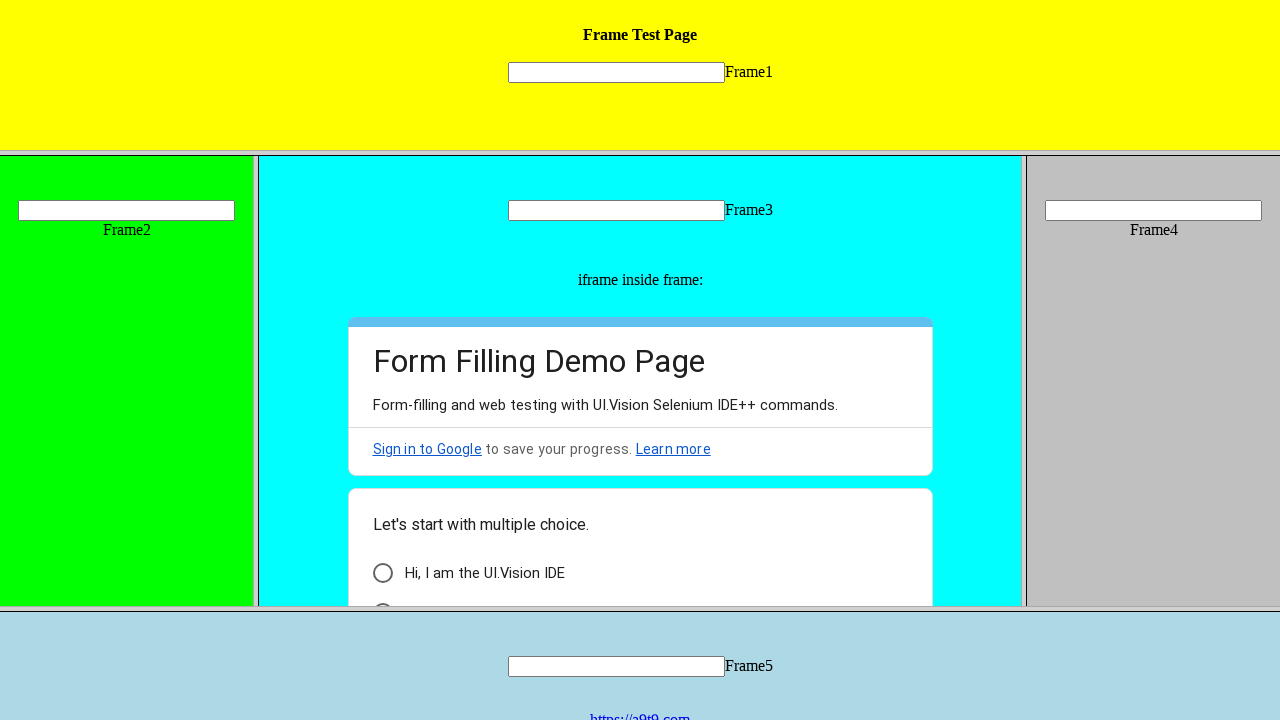

Located frame 1 (frame_1.html)
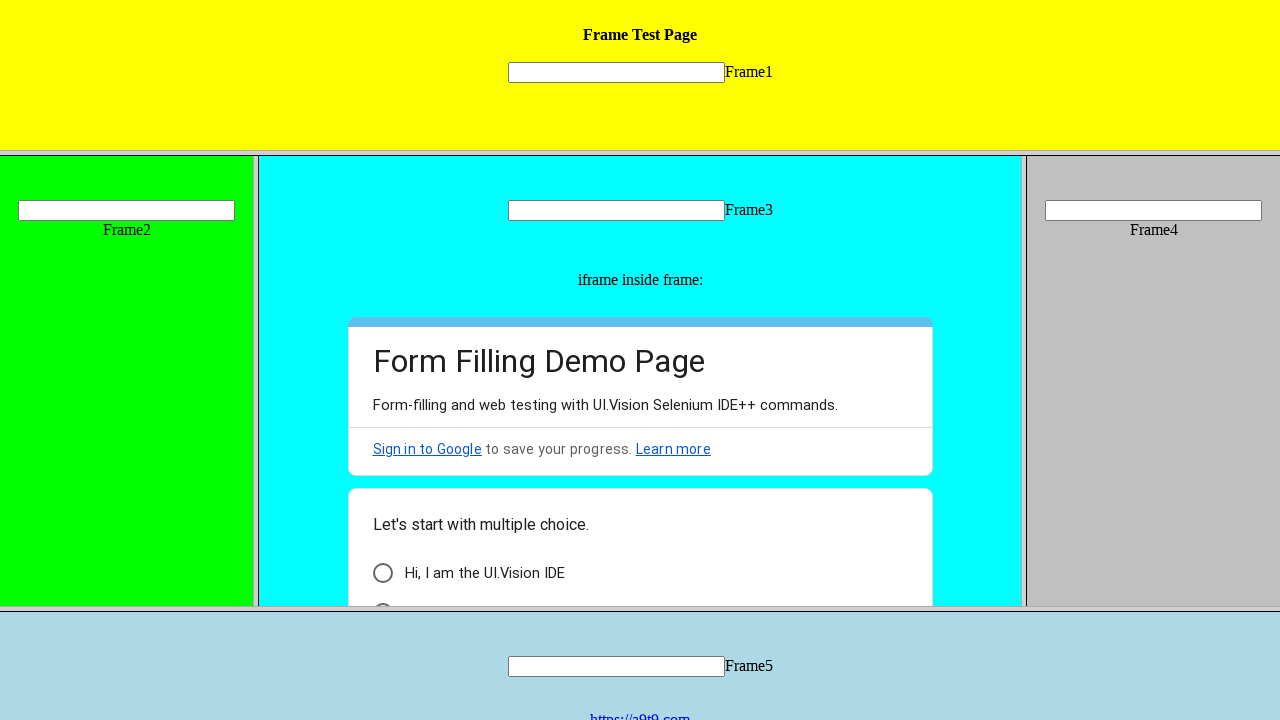

Filled text input in frame 1 with '1' on //input[@name='mytext1']
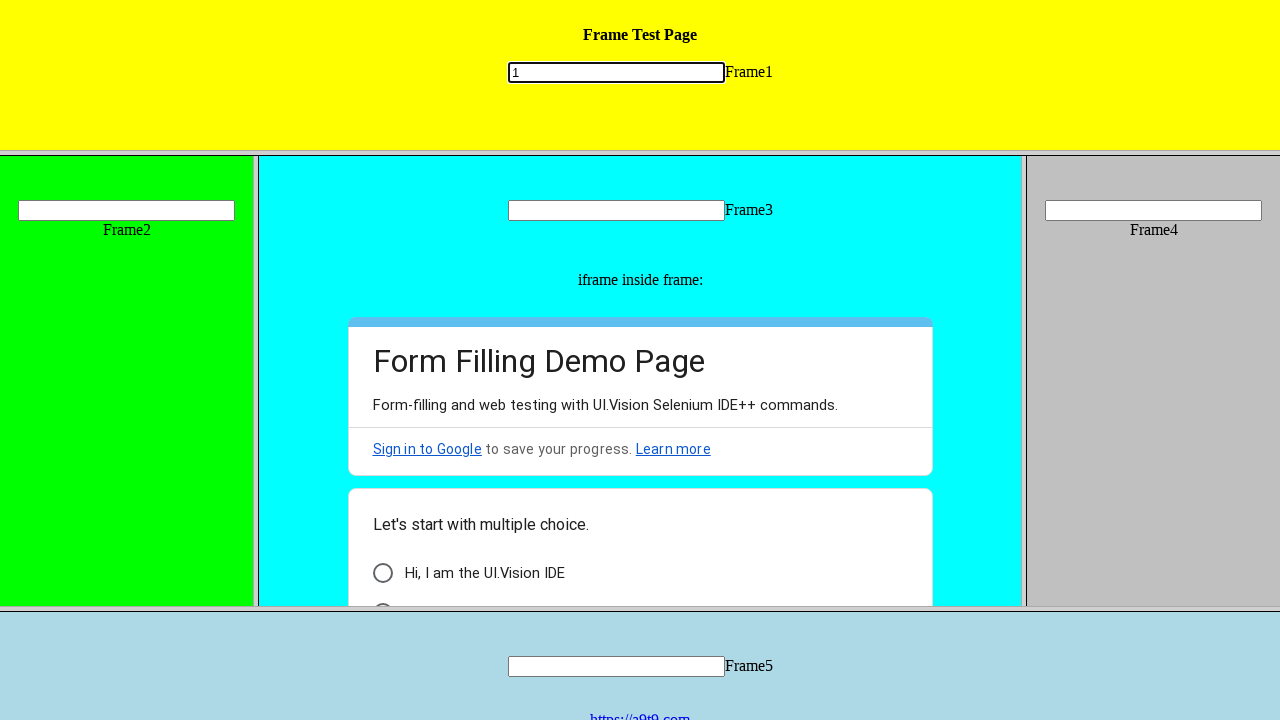

Located frame 2 (frame_2.html)
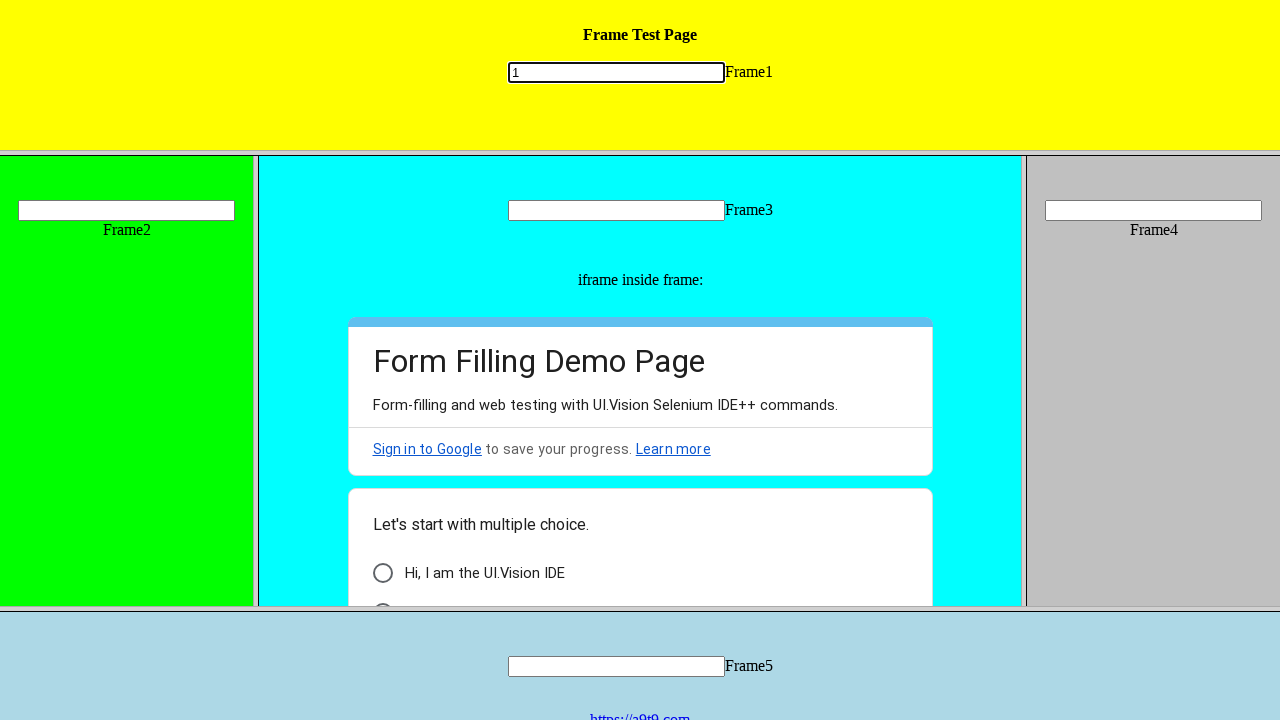

Filled text input in frame 2 with '2' on //input[@name='mytext2']
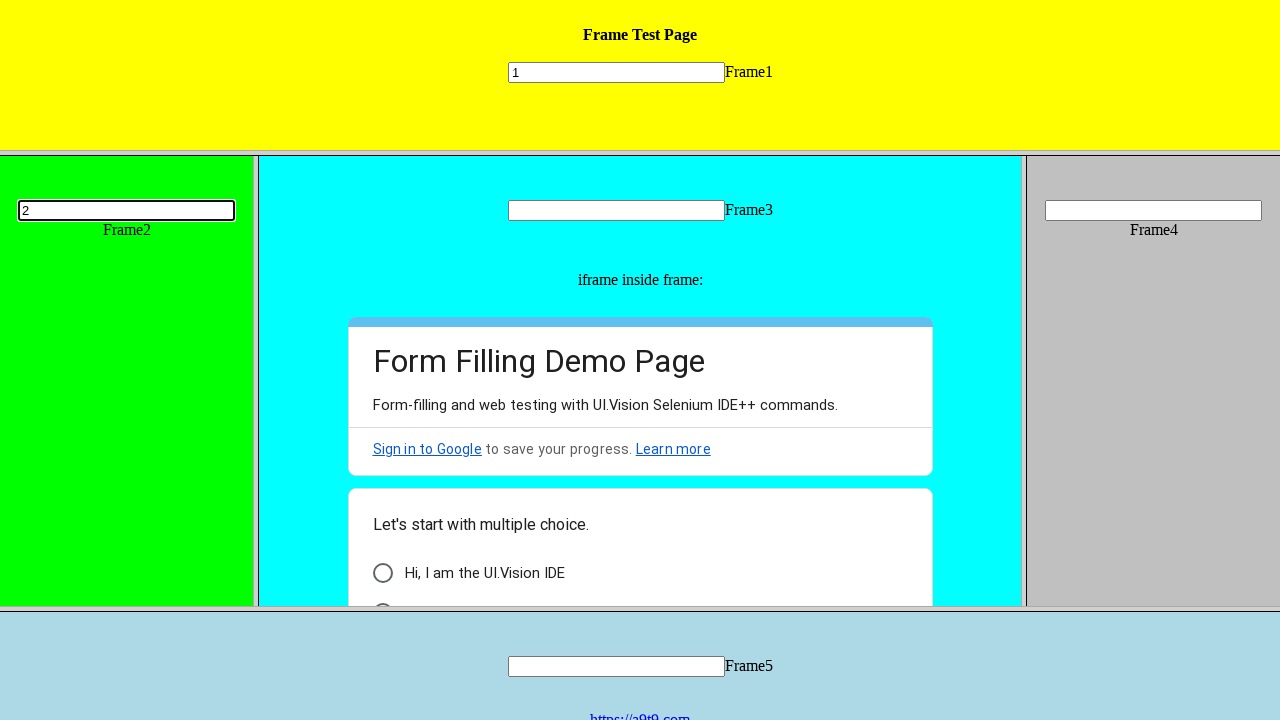

Located frame 3 (frame_3.html)
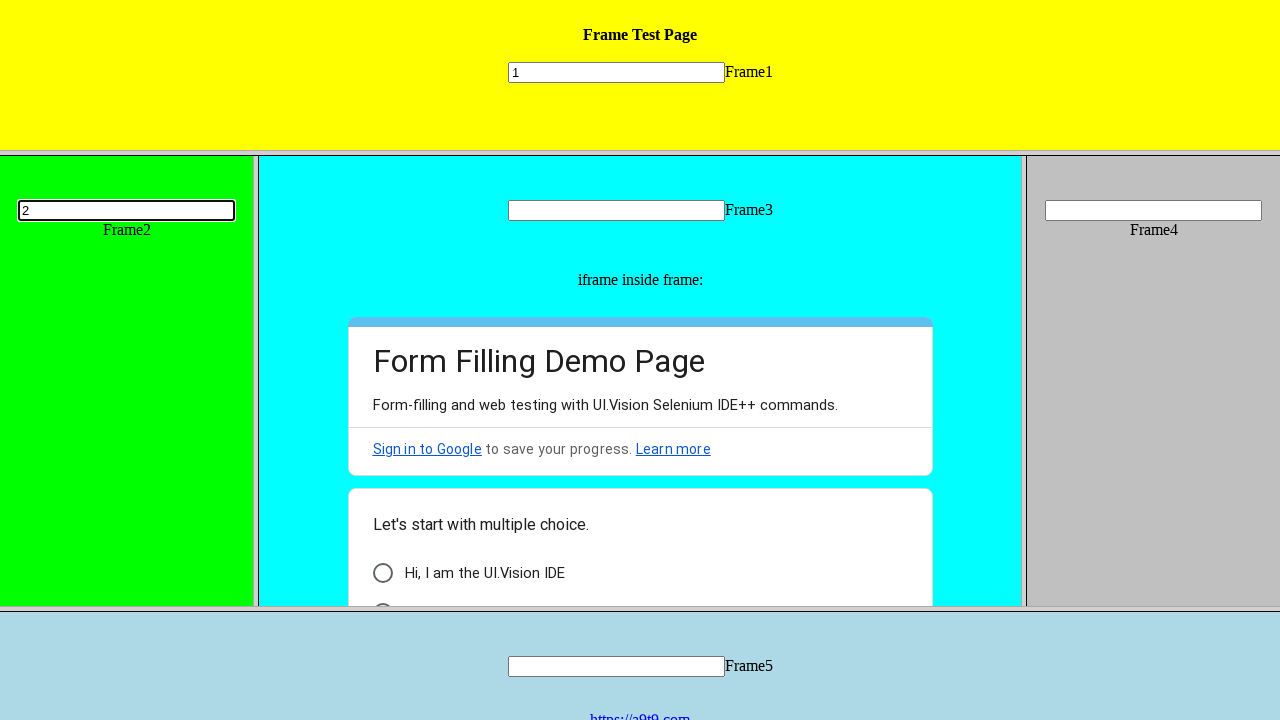

Filled text input in frame 3 with '3' on //input[@name='mytext3']
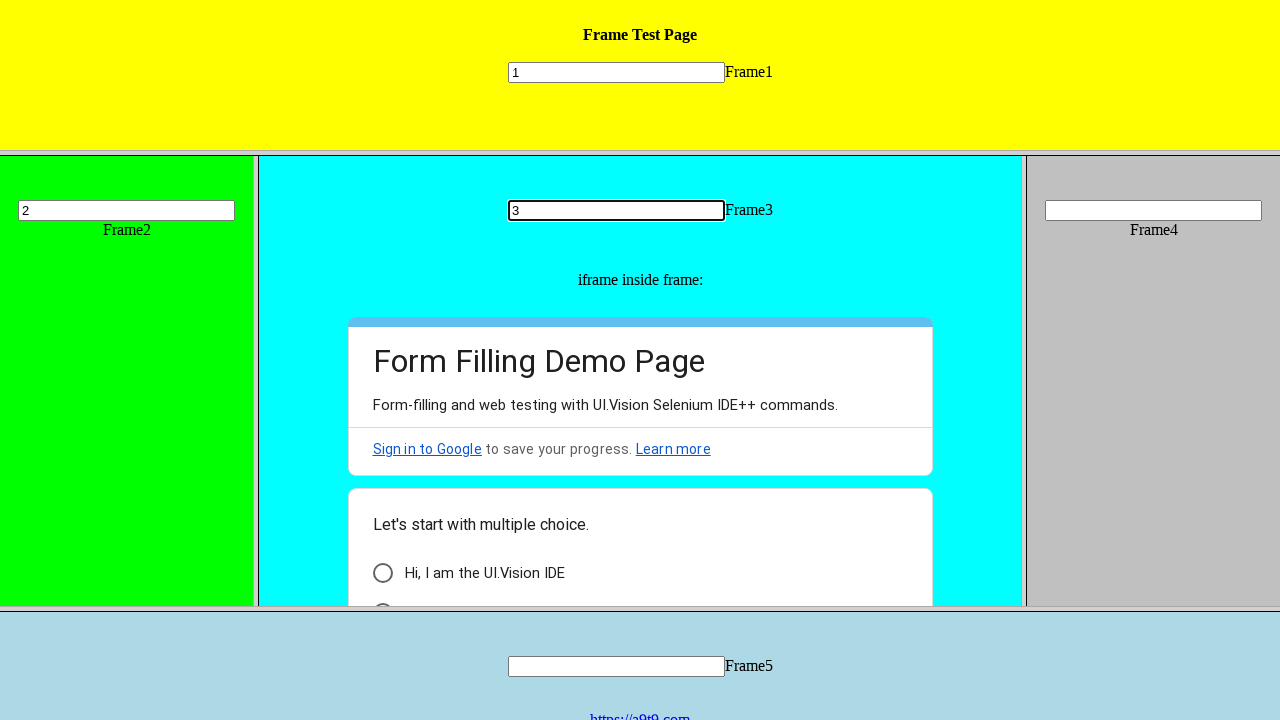

Located frame 4 (frame_4.html)
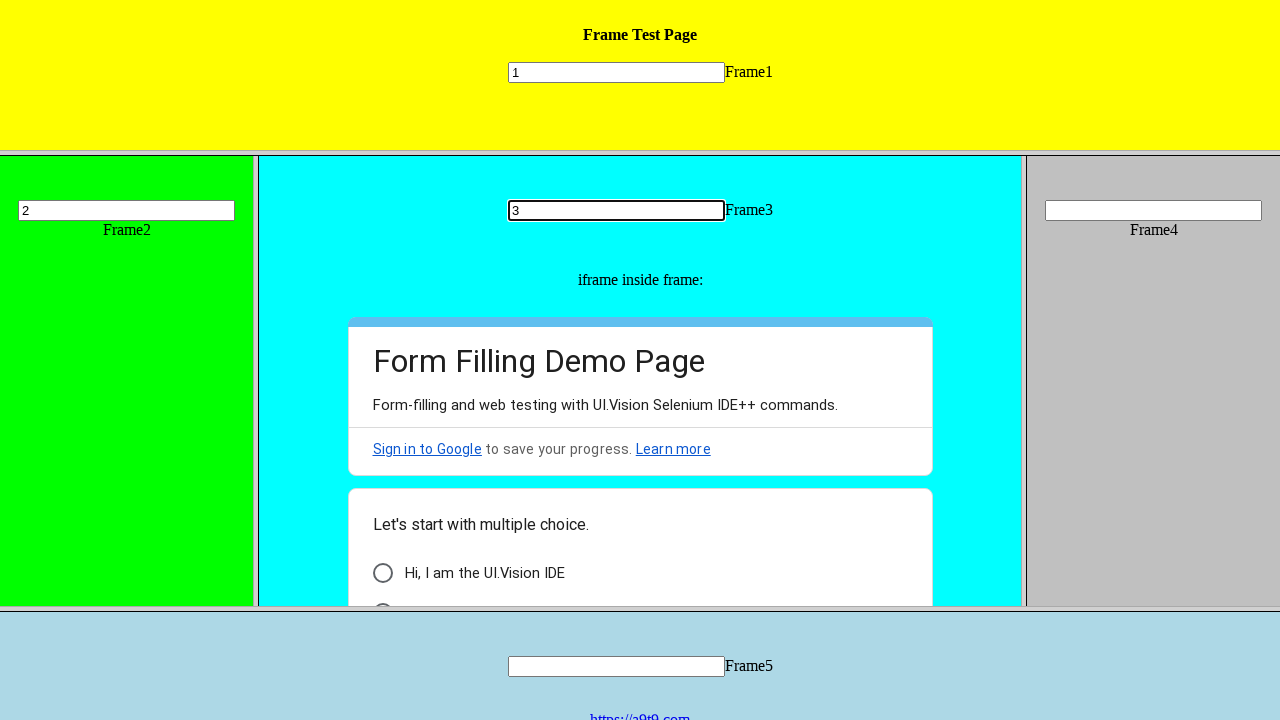

Filled text input in frame 4 with '4' on //input[@name='mytext4']
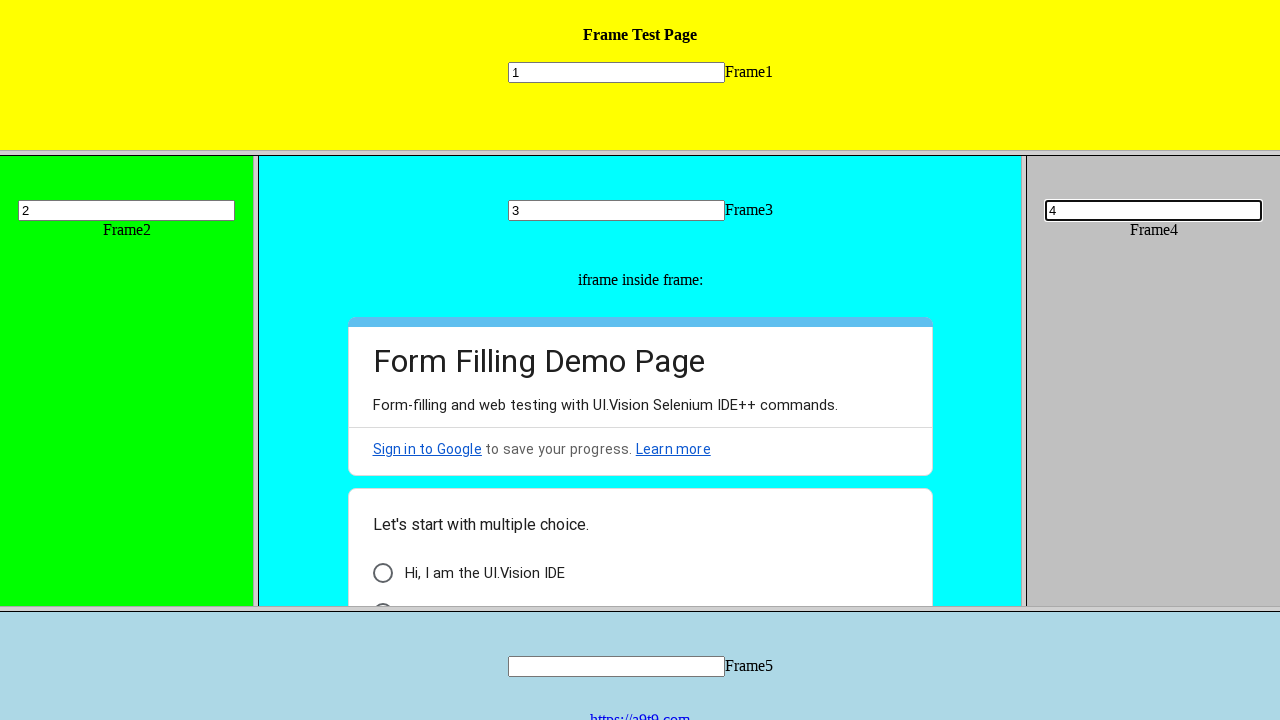

Located frame 5 (frame_5.html)
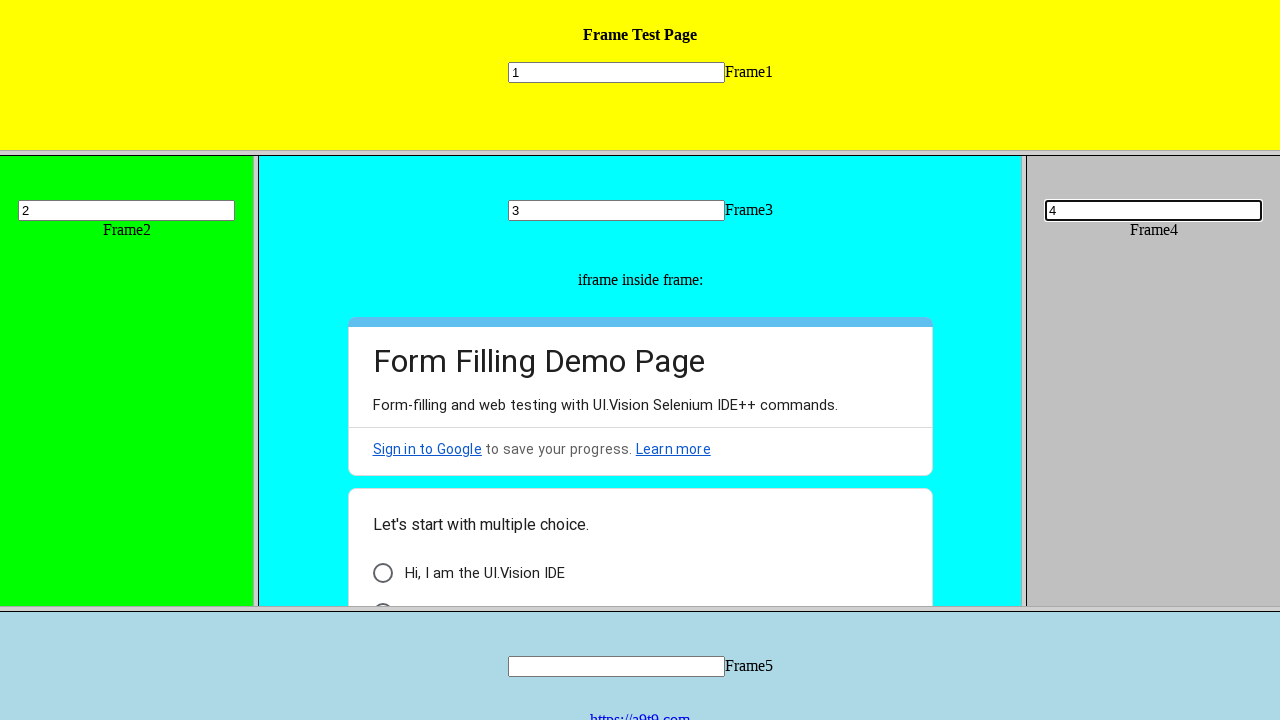

Filled text input in frame 5 with '5' on //input[@name='mytext5']
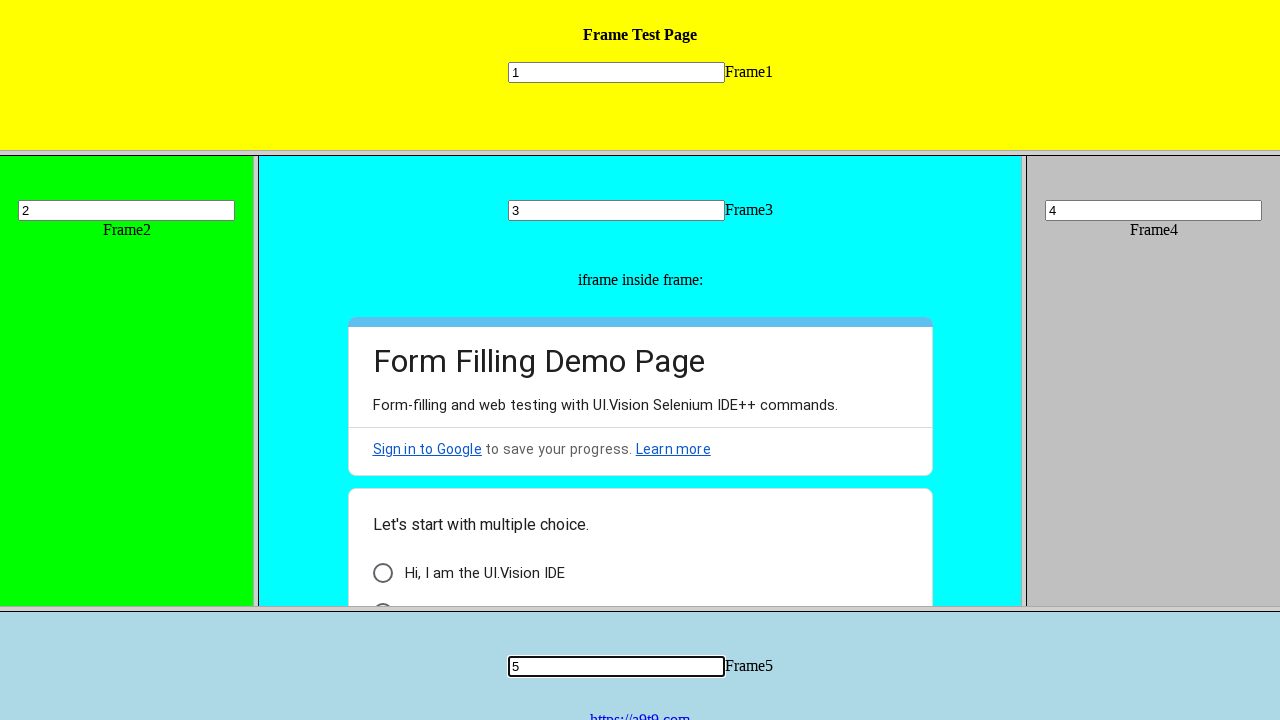

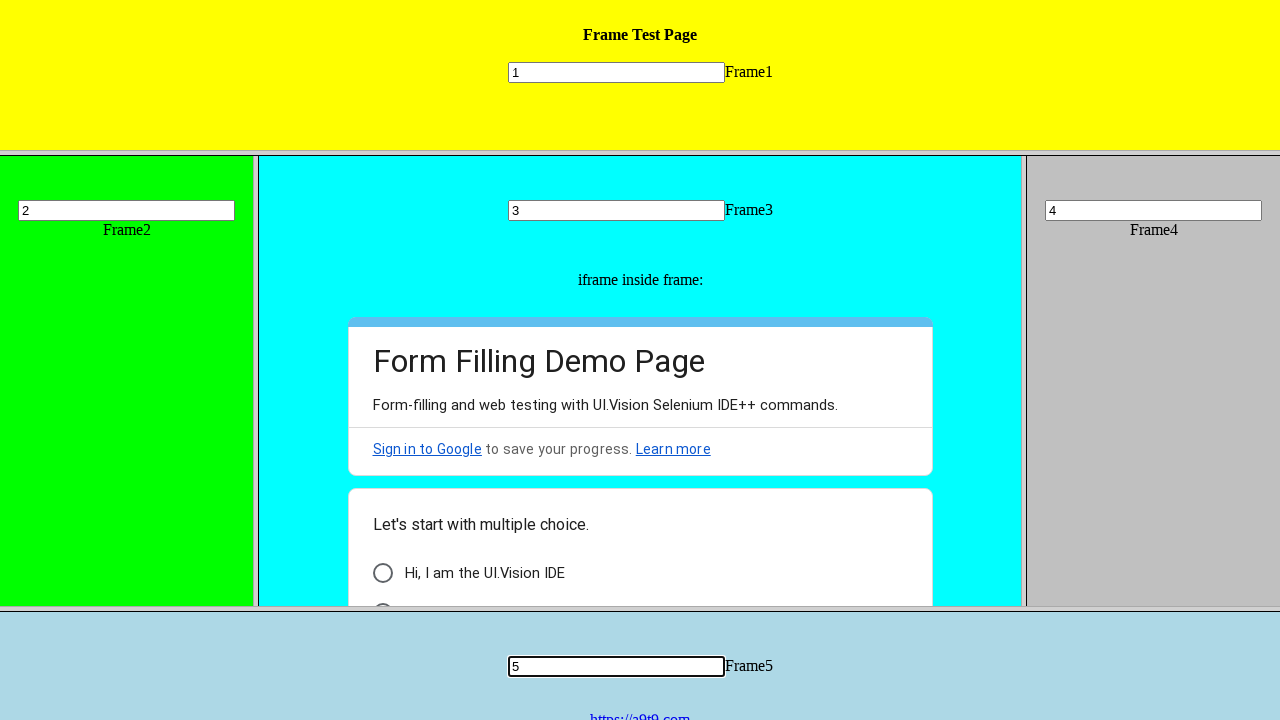